Tests that todo data persists after page reload

Starting URL: https://demo.playwright.dev/todomvc

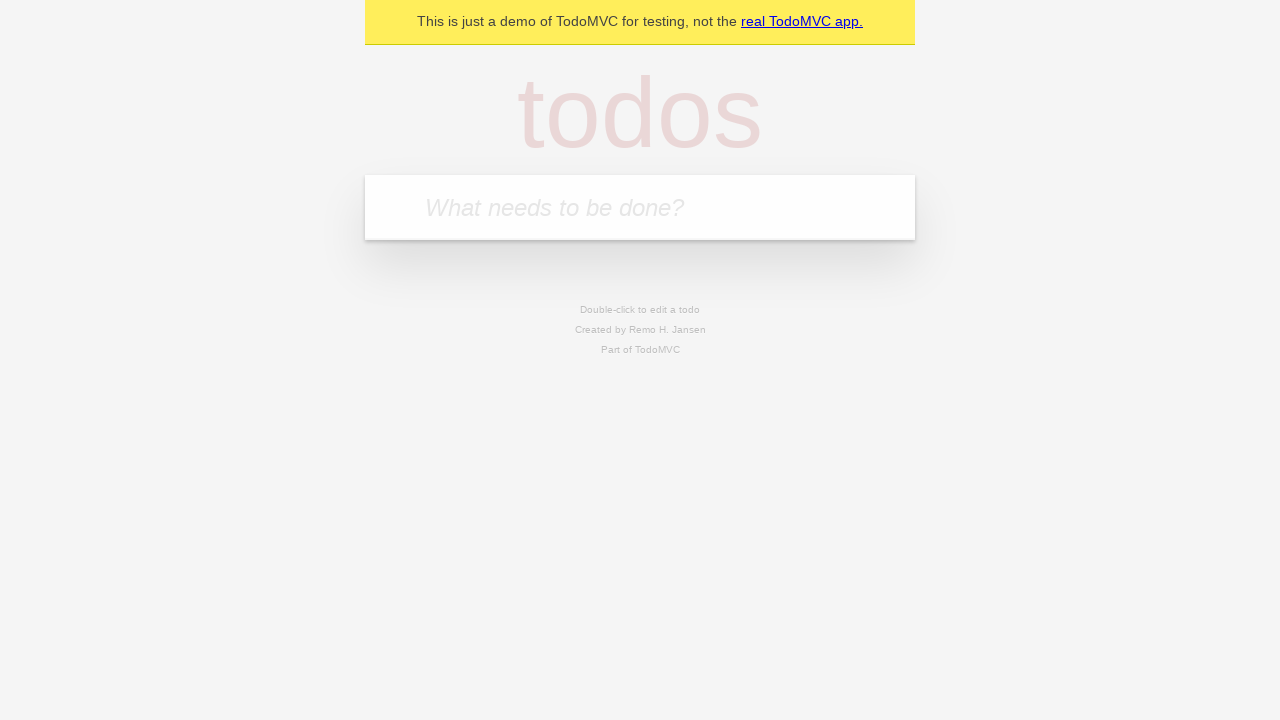

Filled todo input with 'buy some cheese' on internal:attr=[placeholder="What needs to be done?"i]
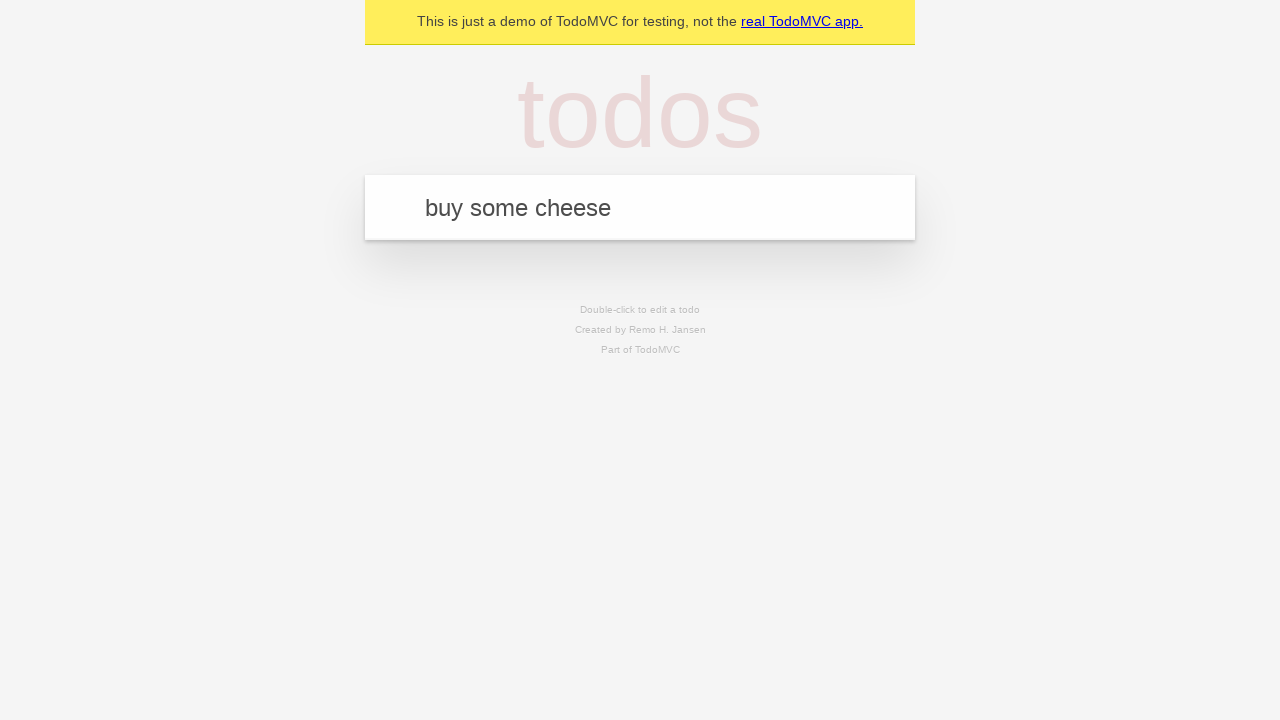

Pressed Enter to add todo 'buy some cheese' on internal:attr=[placeholder="What needs to be done?"i]
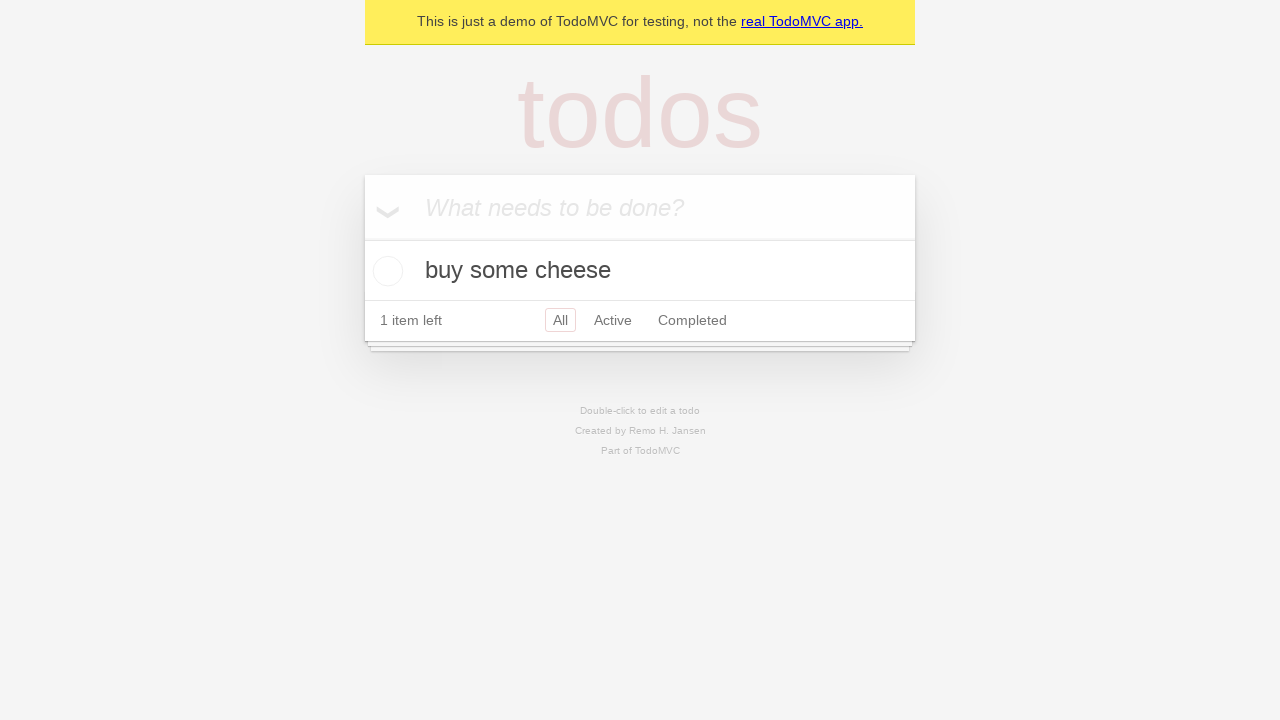

Filled todo input with 'feed the cat' on internal:attr=[placeholder="What needs to be done?"i]
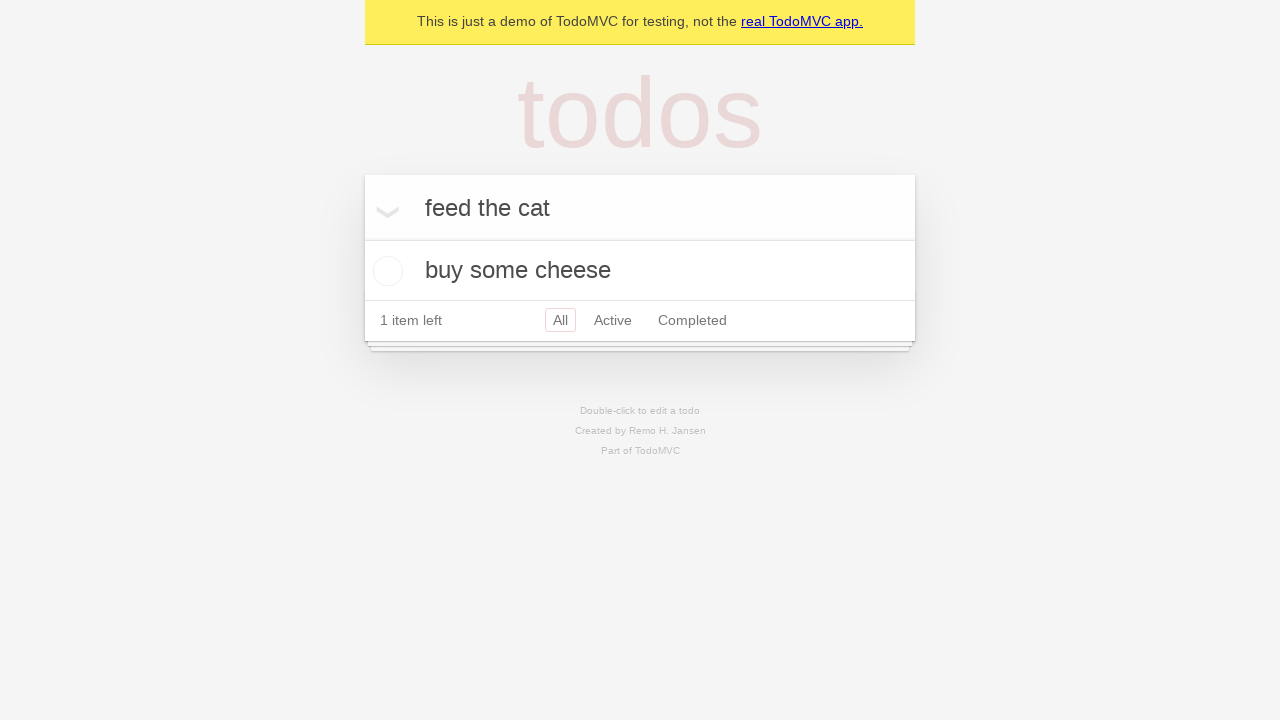

Pressed Enter to add todo 'feed the cat' on internal:attr=[placeholder="What needs to be done?"i]
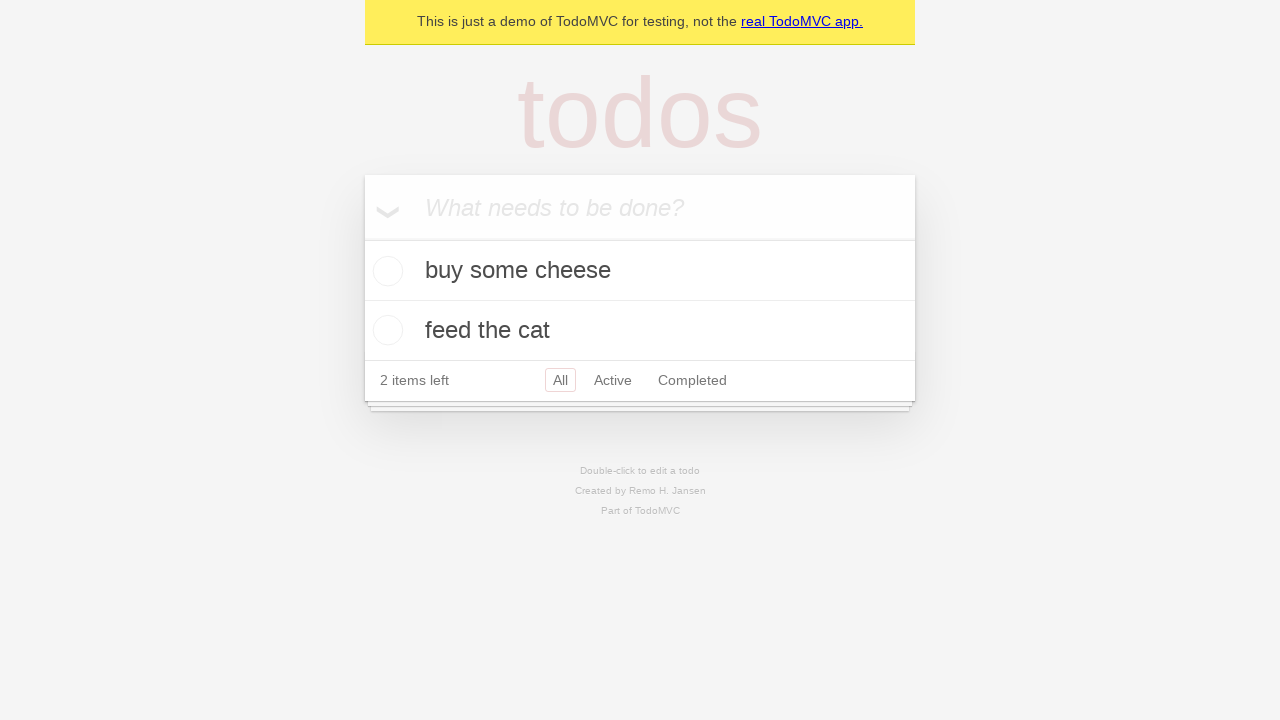

Waited for todo items to be added
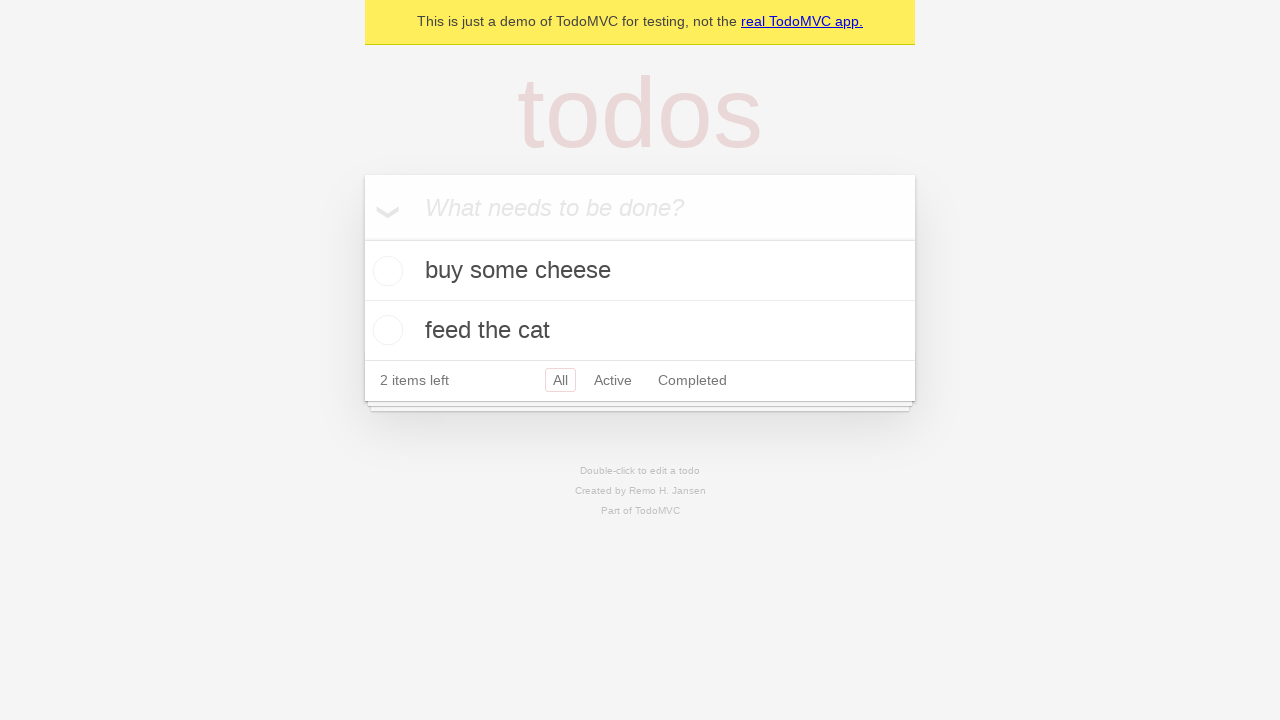

Checked the first todo item at (385, 271) on internal:testid=[data-testid="todo-item"s] >> nth=0 >> internal:role=checkbox
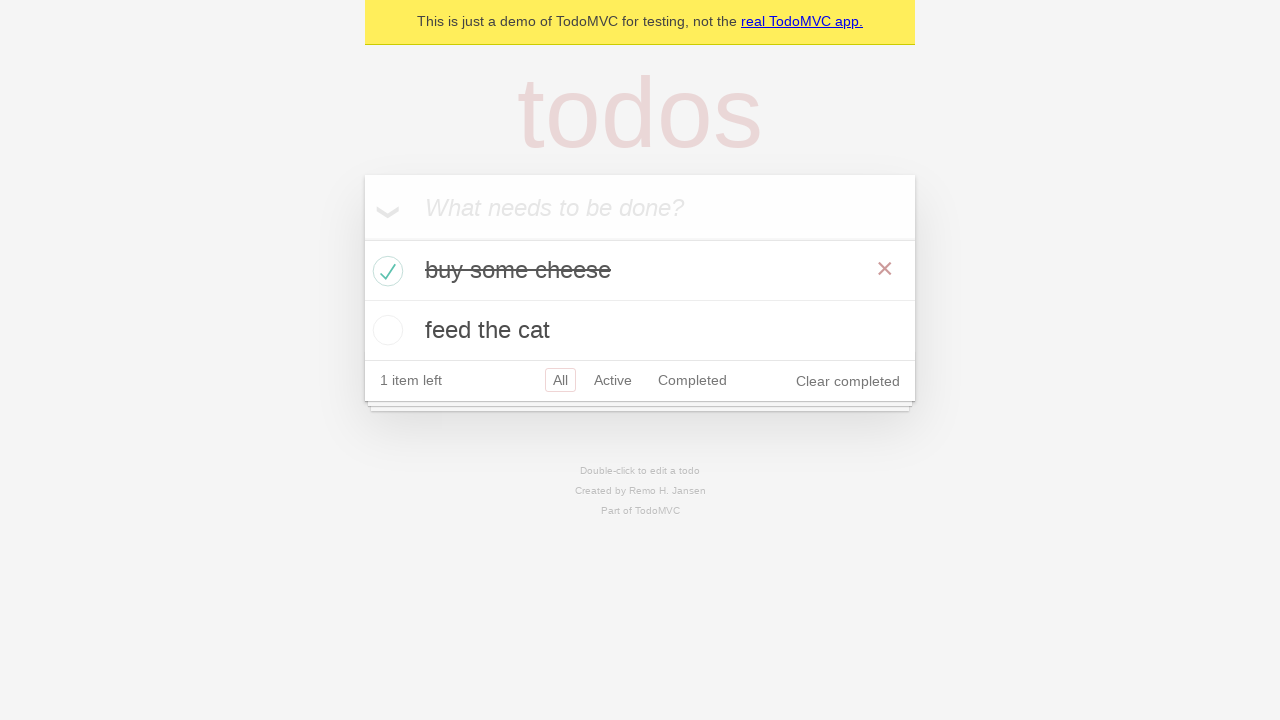

Reloaded the page
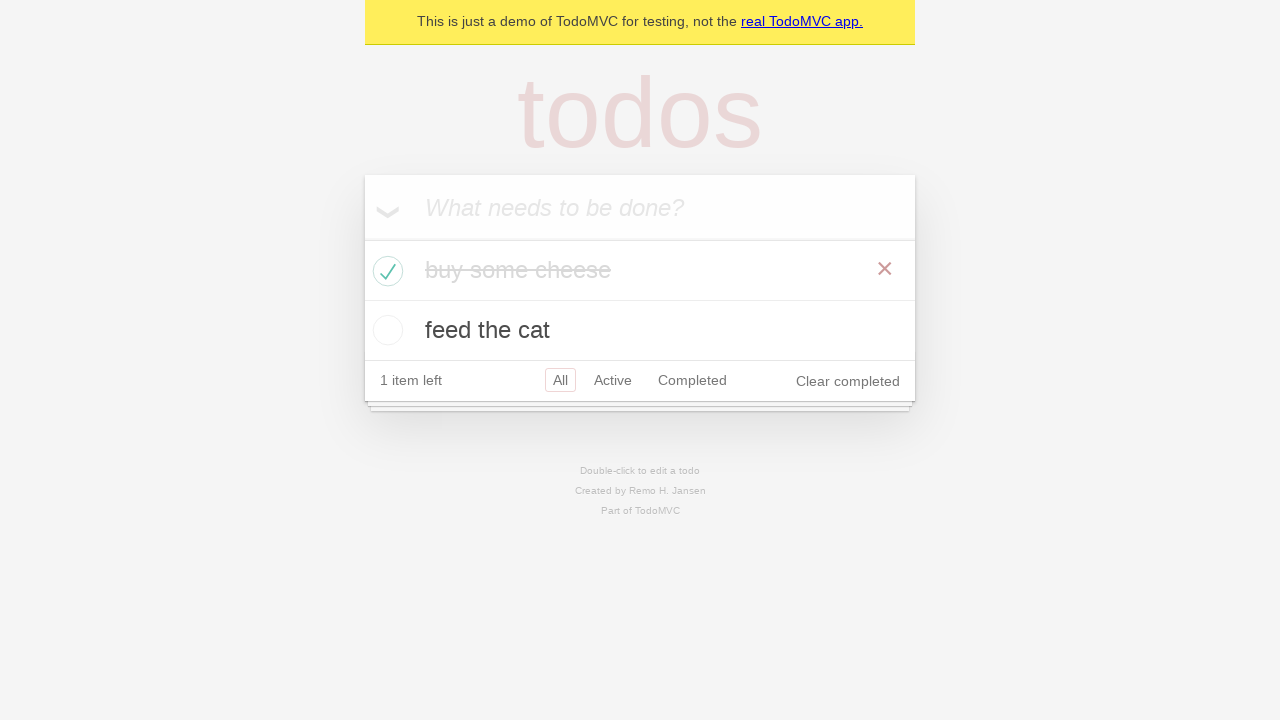

Verified todo items persisted after page reload
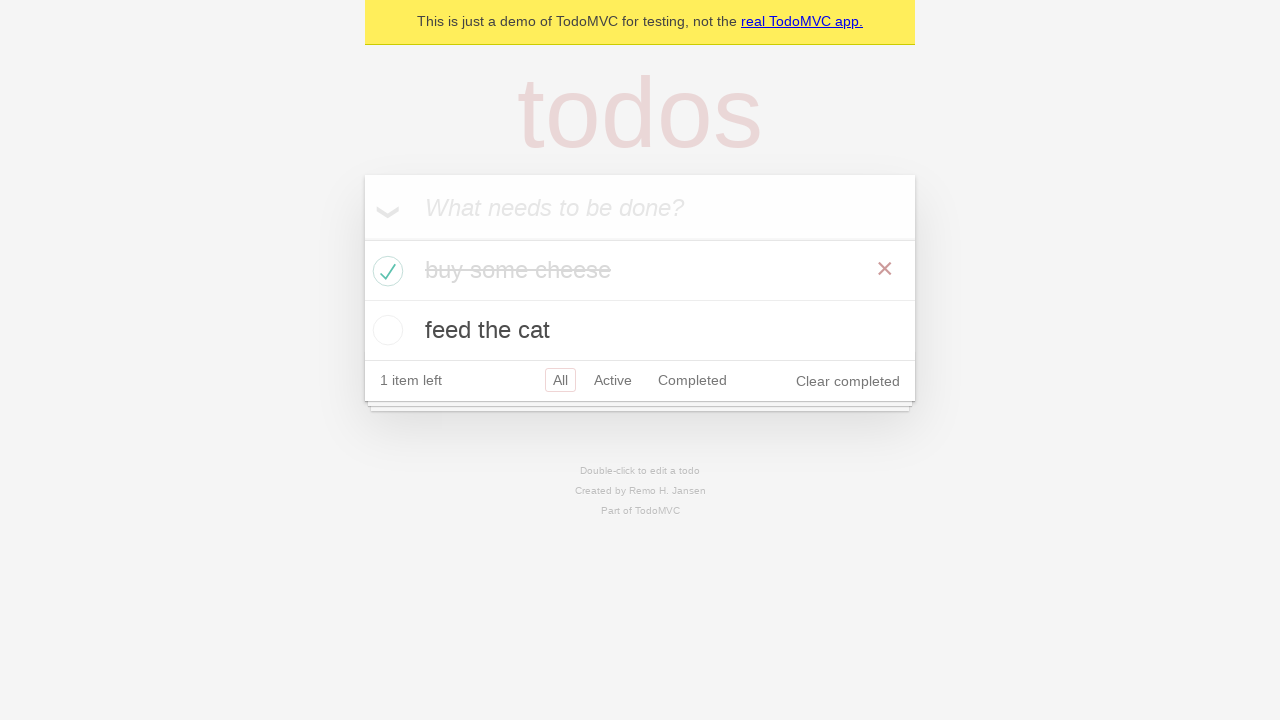

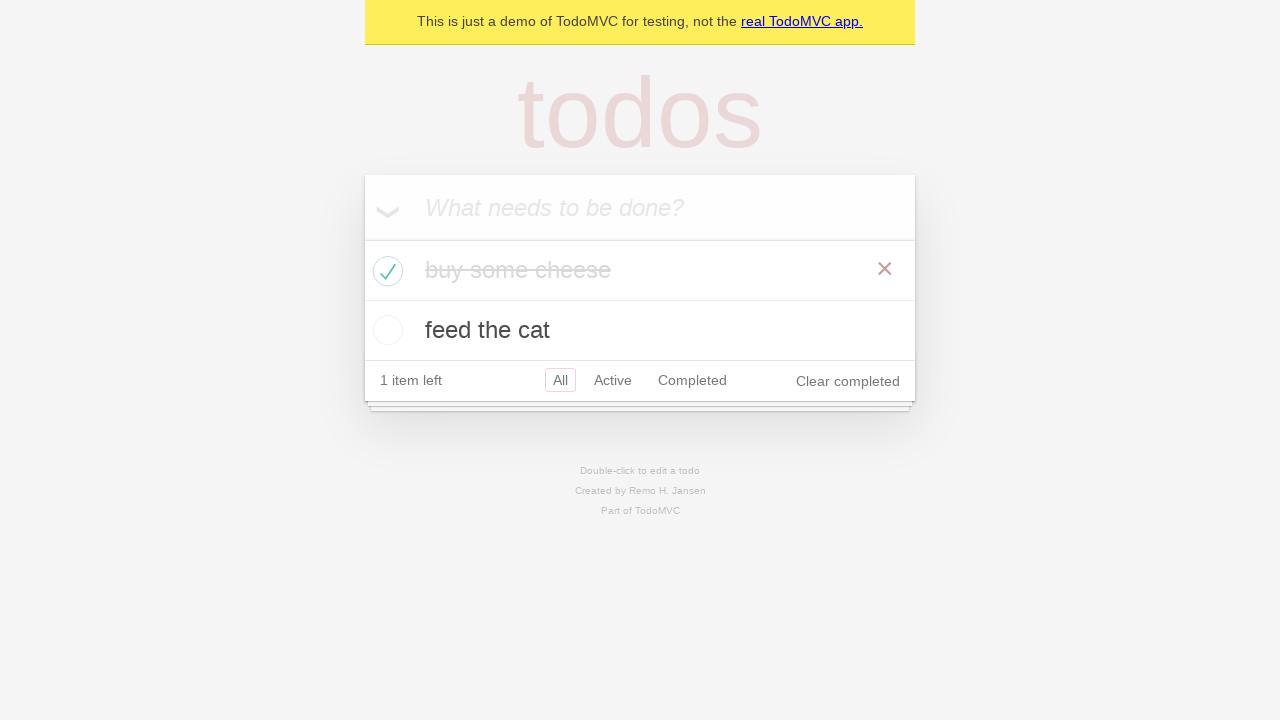